Tests navigation from the inputs page to the home page by clicking the Home link and verifying the page title changes to "Practice"

Starting URL: https://practice.cydeo.com/inputs

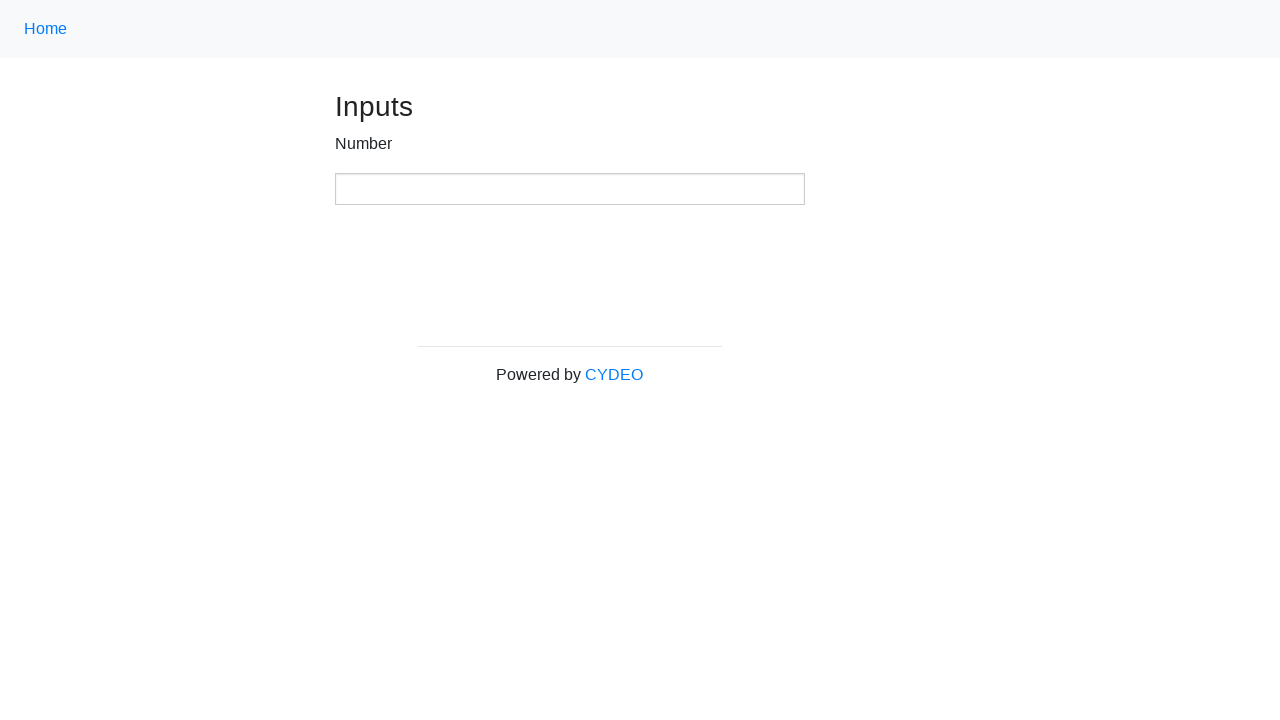

Clicked Home link using class name locator at (46, 29) on .nav-link
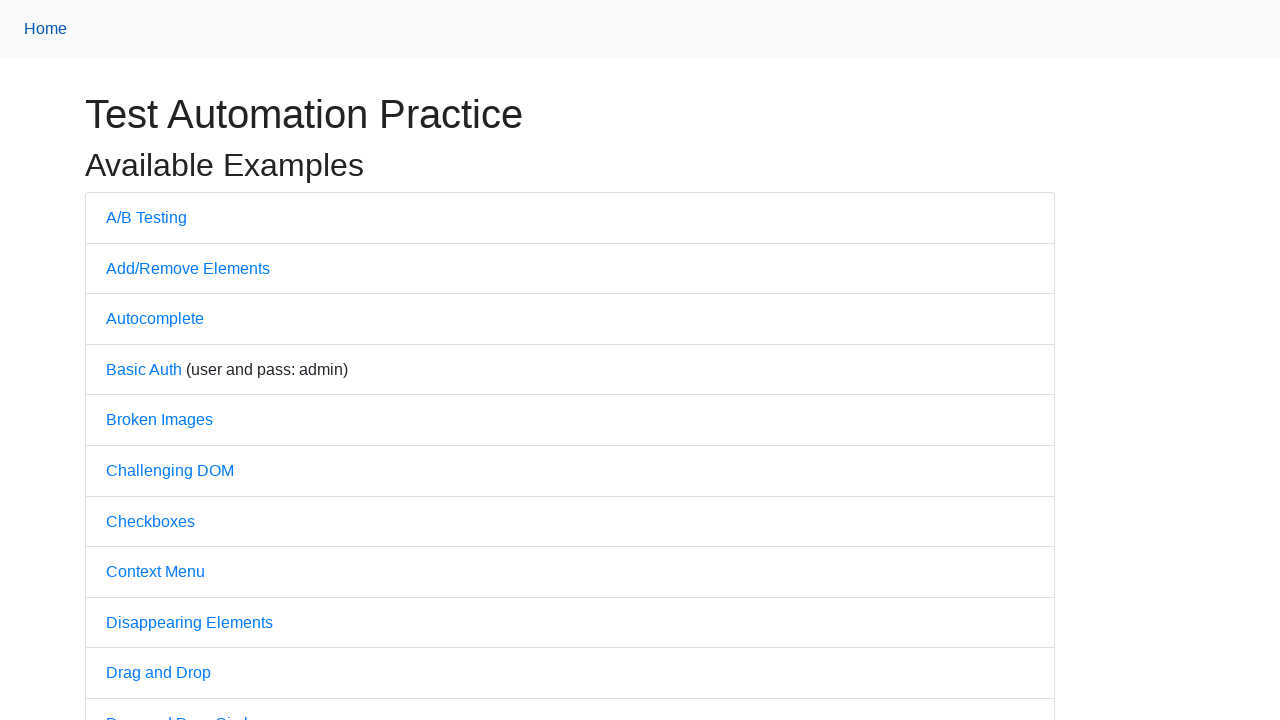

Waited for page to load (domcontentloaded)
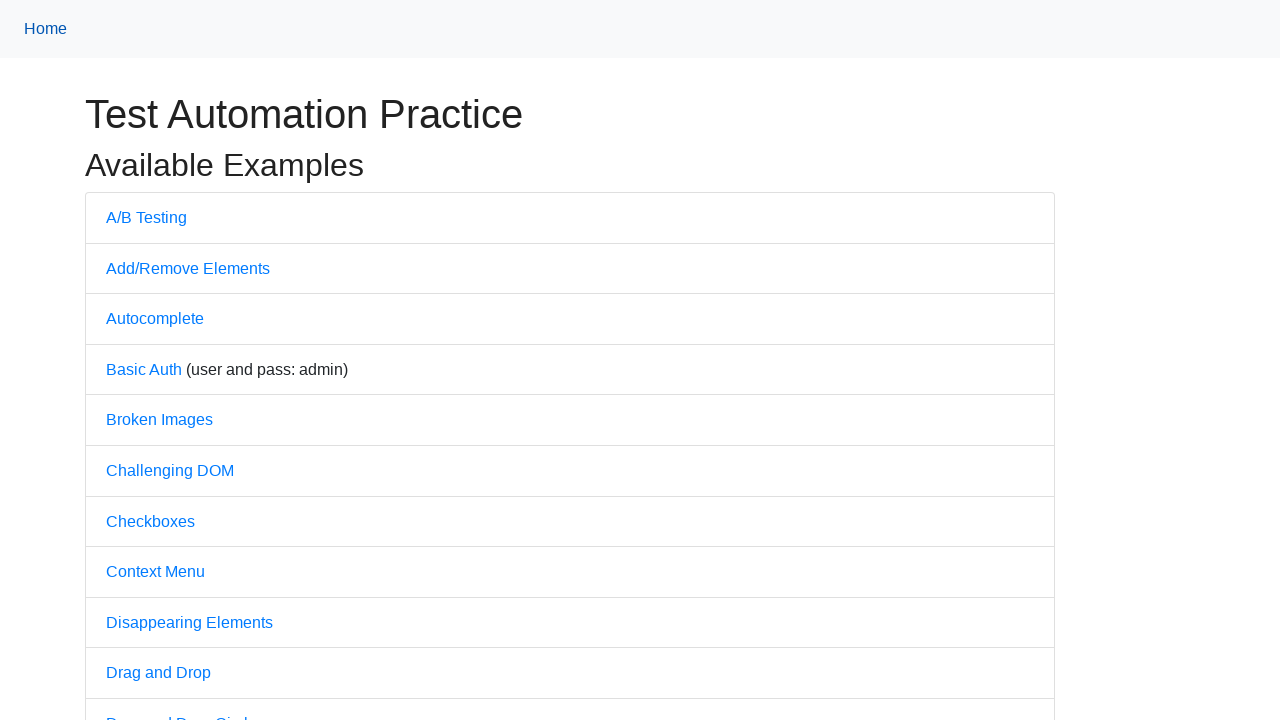

Verified page title changed to 'Practice'
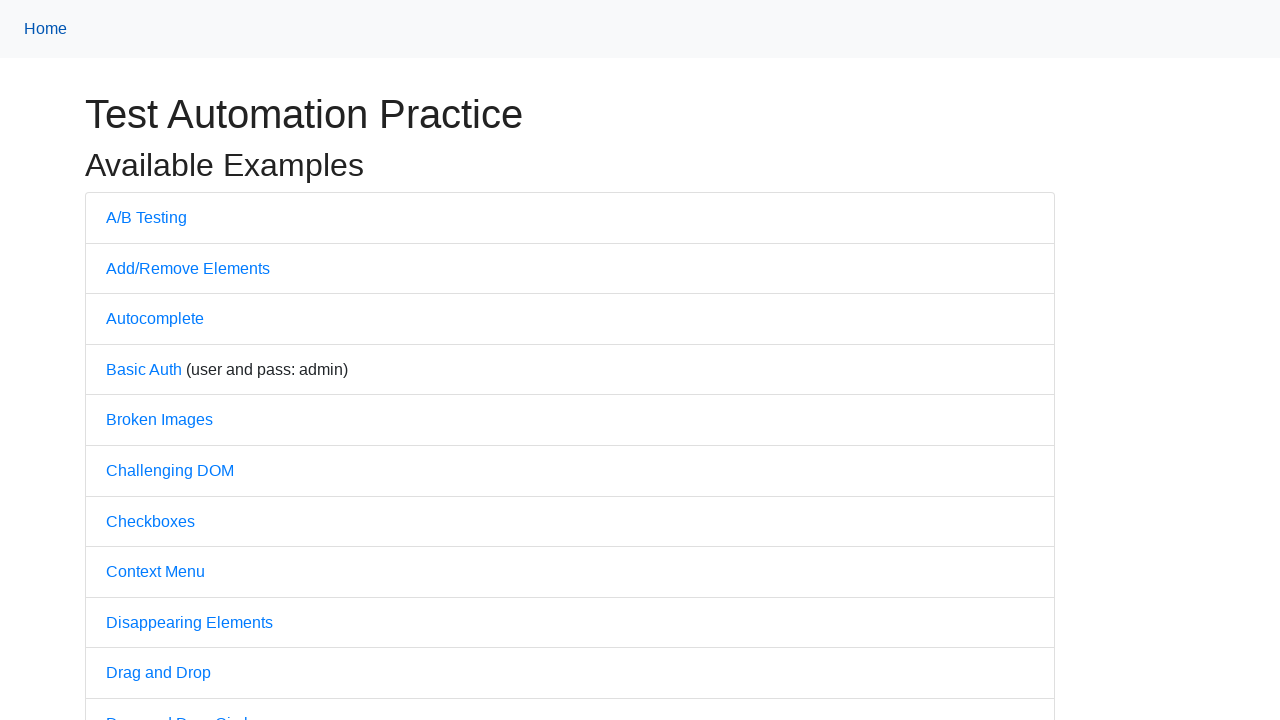

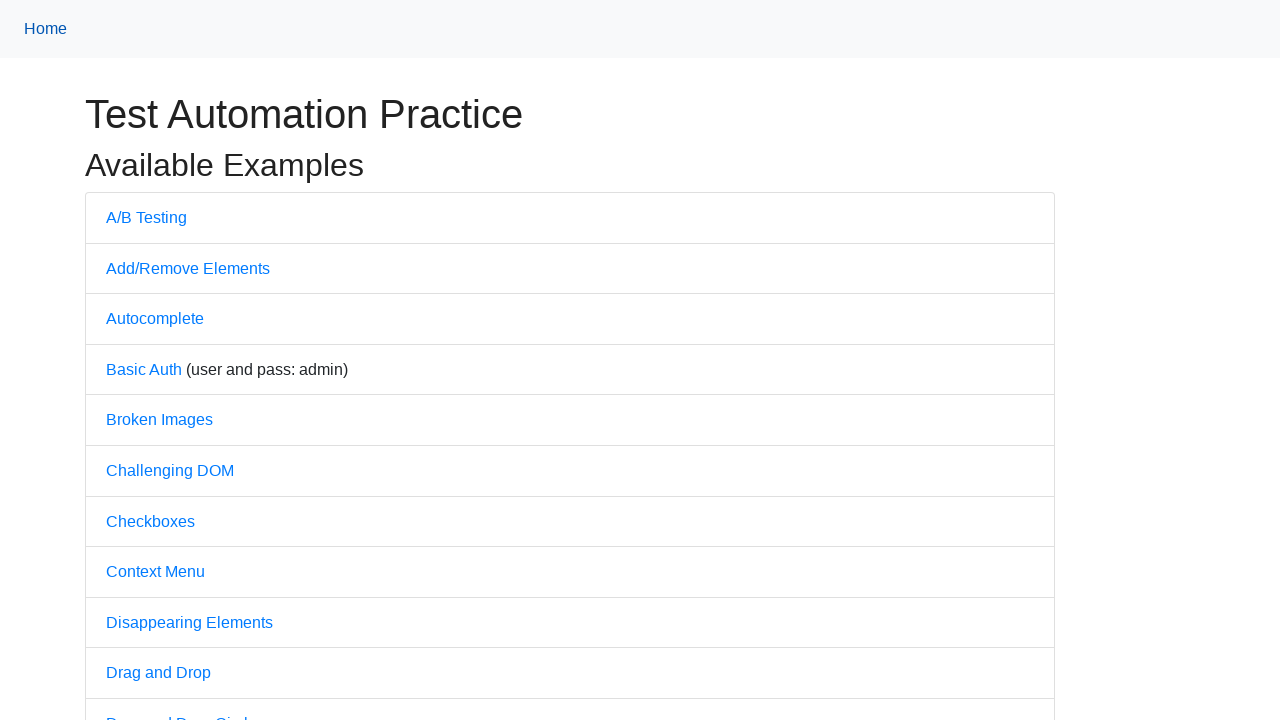